Selects multiple hobby checkboxes (Hockey and Movies) on the registration form.

Starting URL: http://demo.automationtesting.in/Register.html

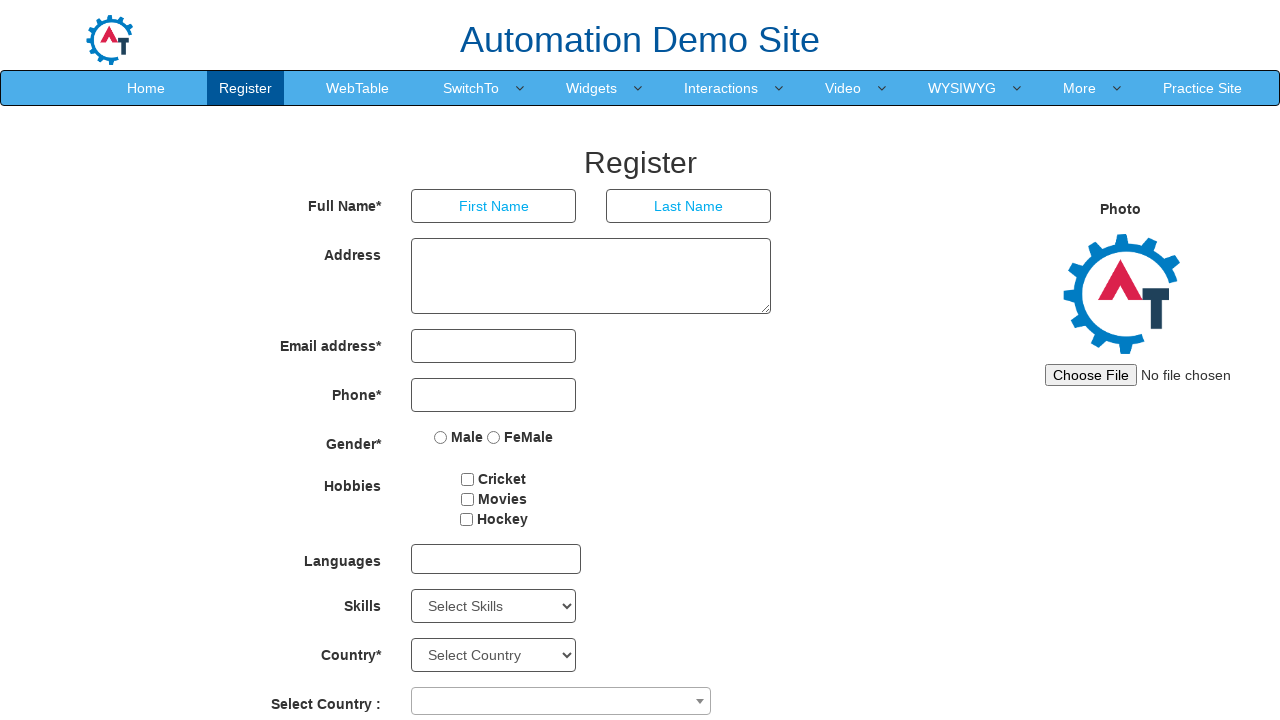

Clicked Hockey checkbox at (466, 519) on #checkbox3
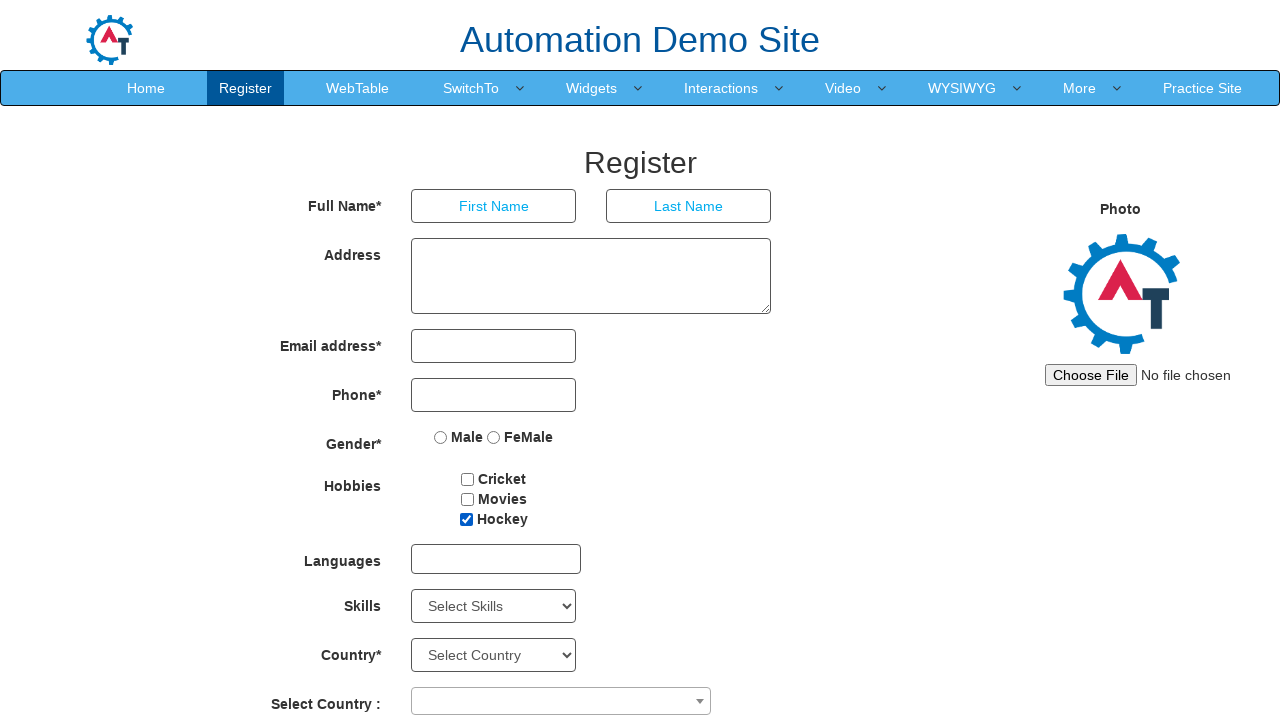

Clicked Movies checkbox at (467, 499) on #checkbox2
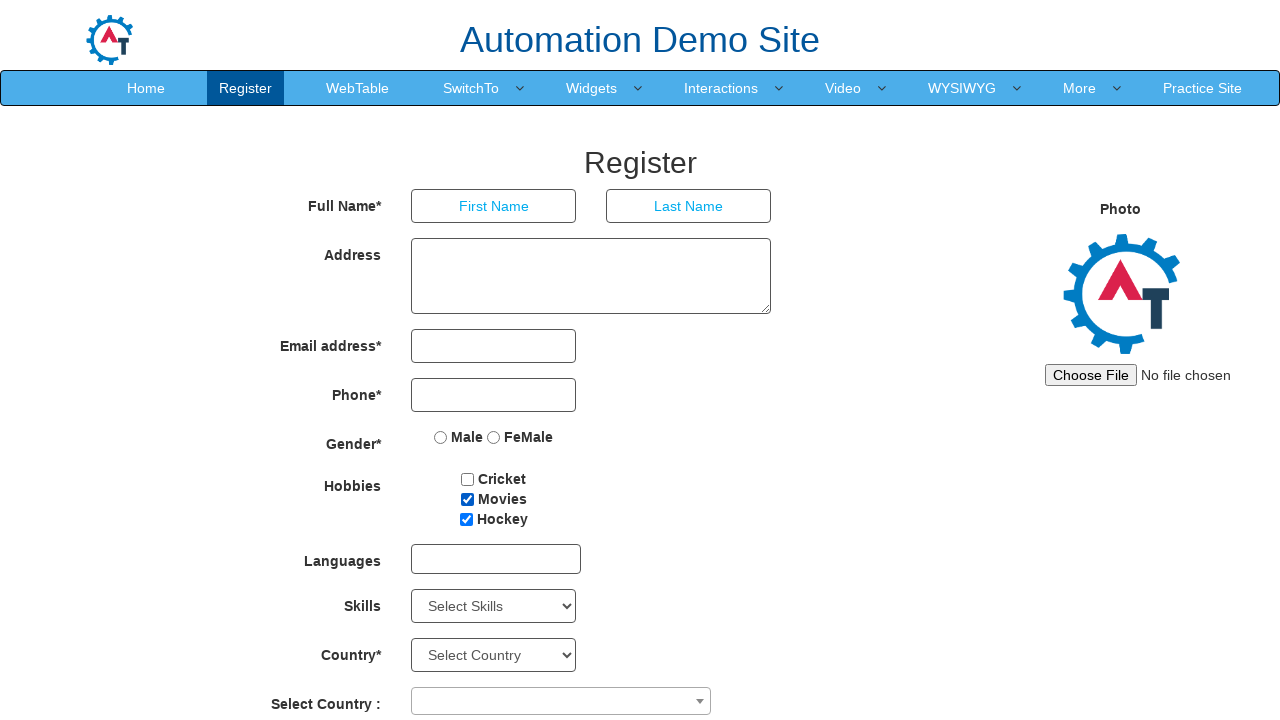

Verified Hockey checkbox is selected
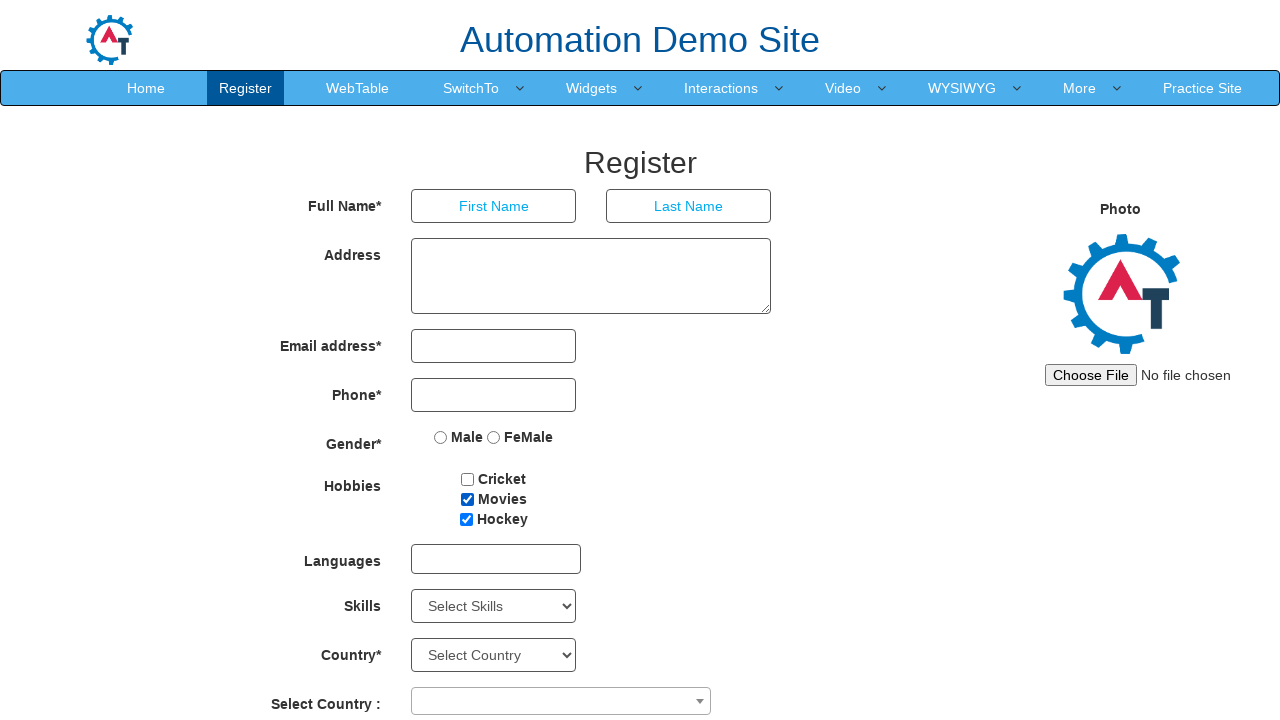

Verified Movies checkbox is selected
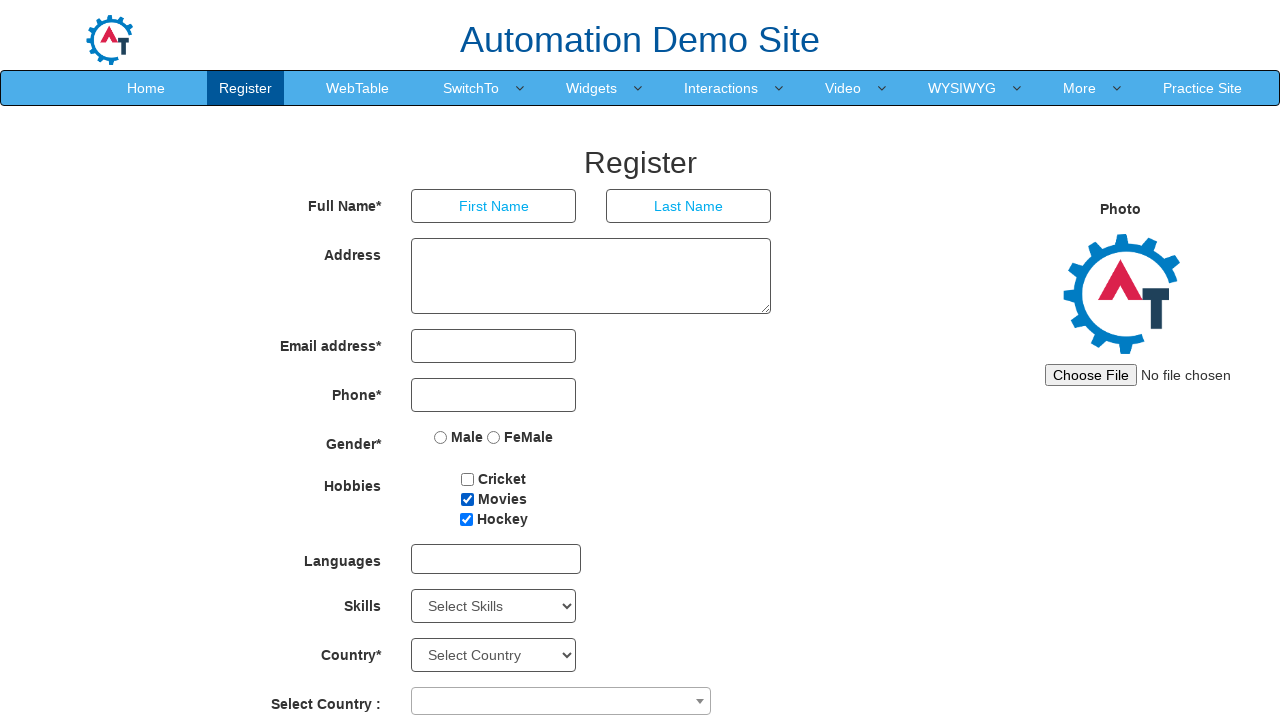

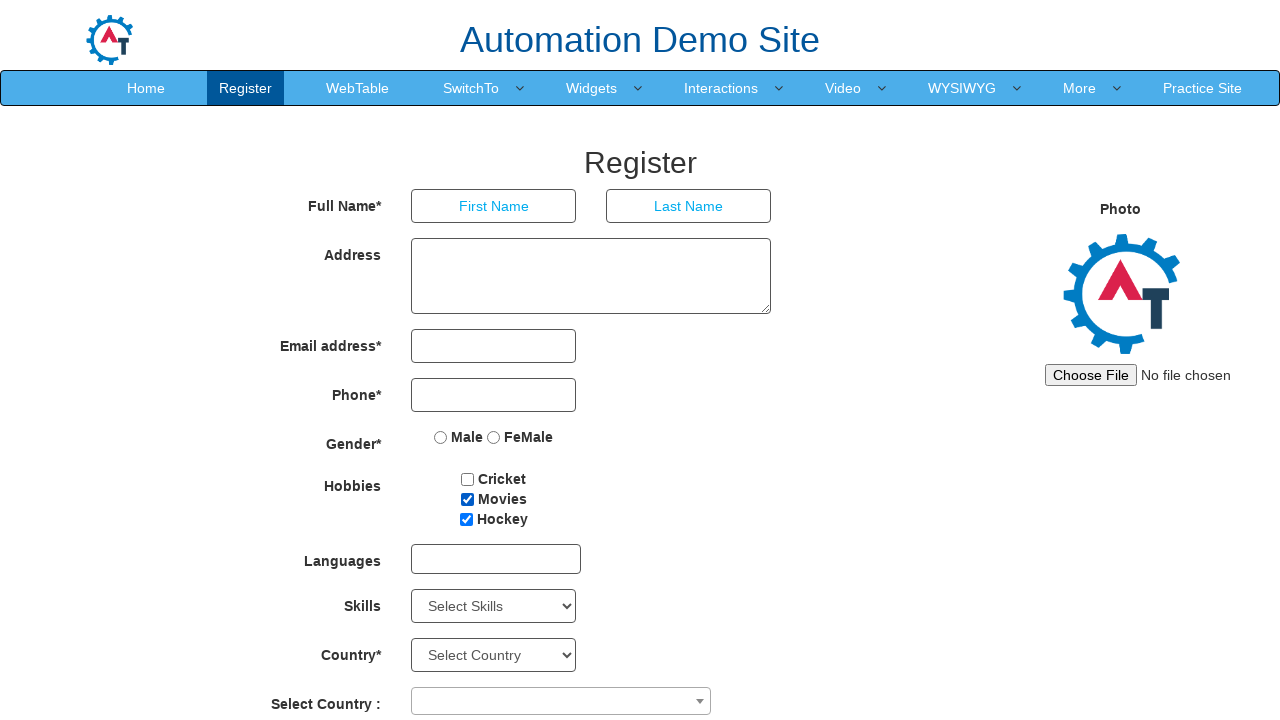